Navigates to Playwright documentation site, clicks the 'Get started' link, and verifies the Installation heading is visible.

Starting URL: https://playwright.dev/

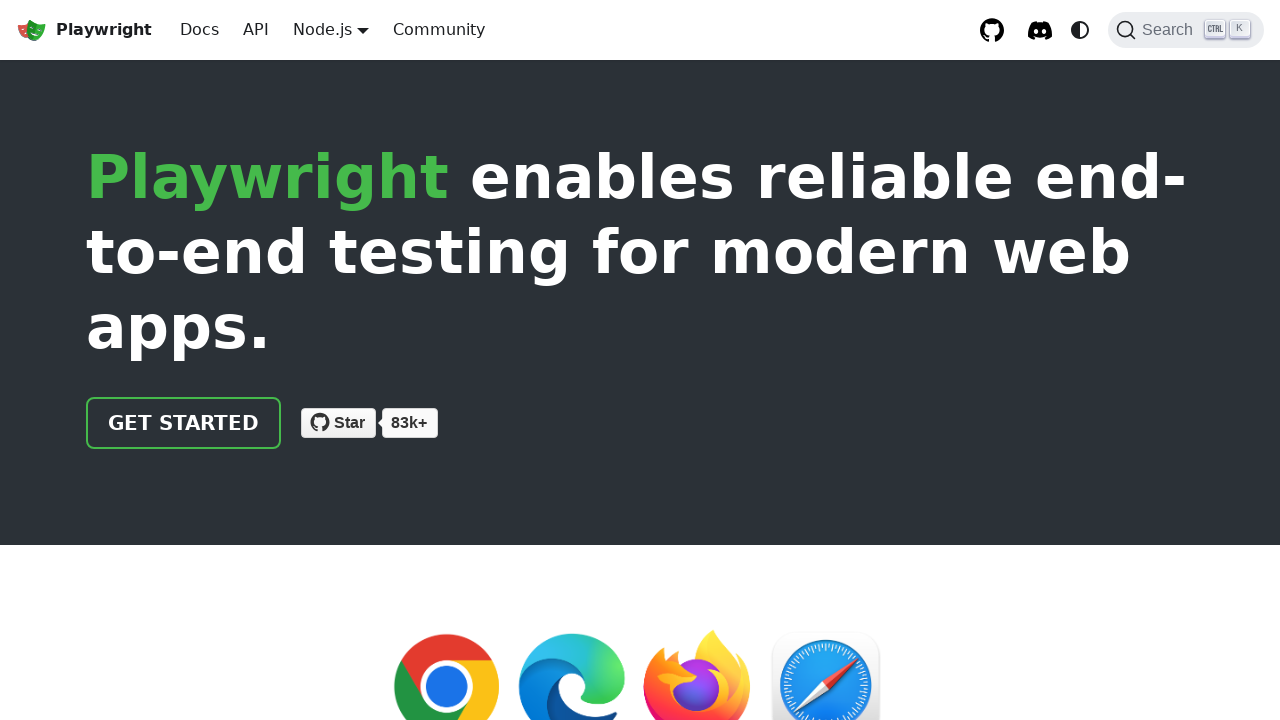

Navigated to Playwright documentation site
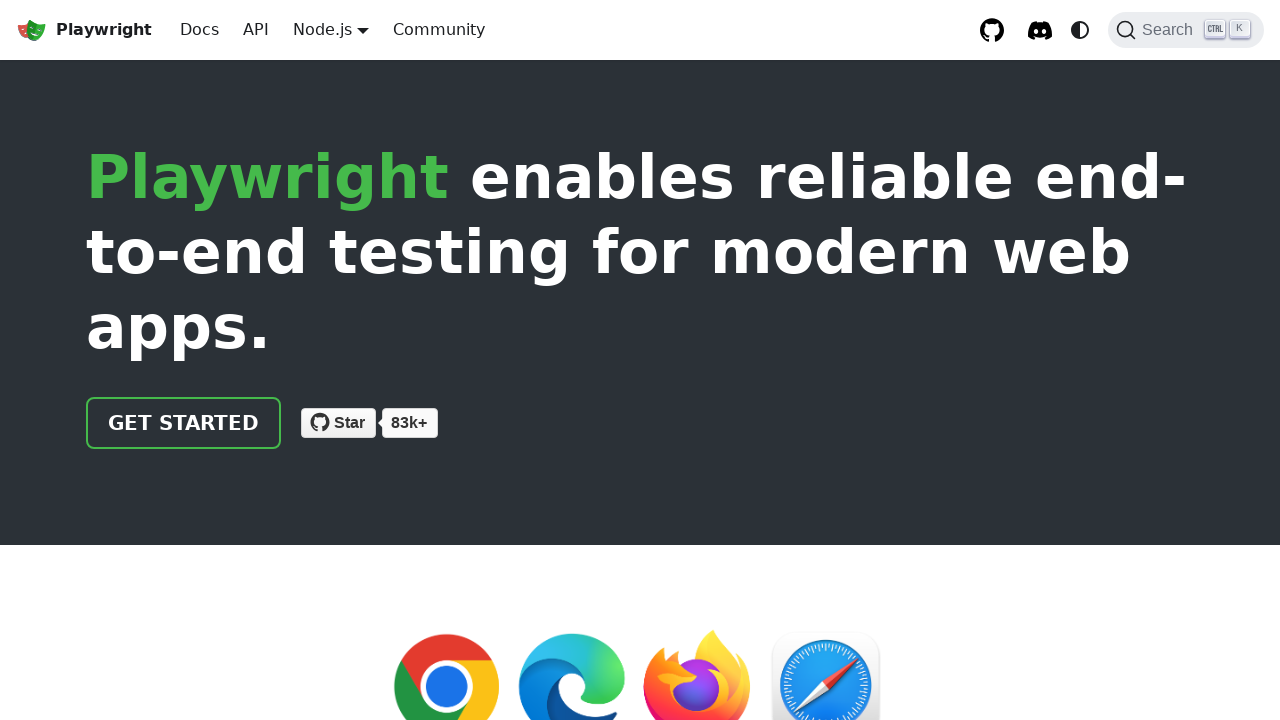

Clicked the 'Get started' link at (184, 423) on internal:role=link[name="Get started"i]
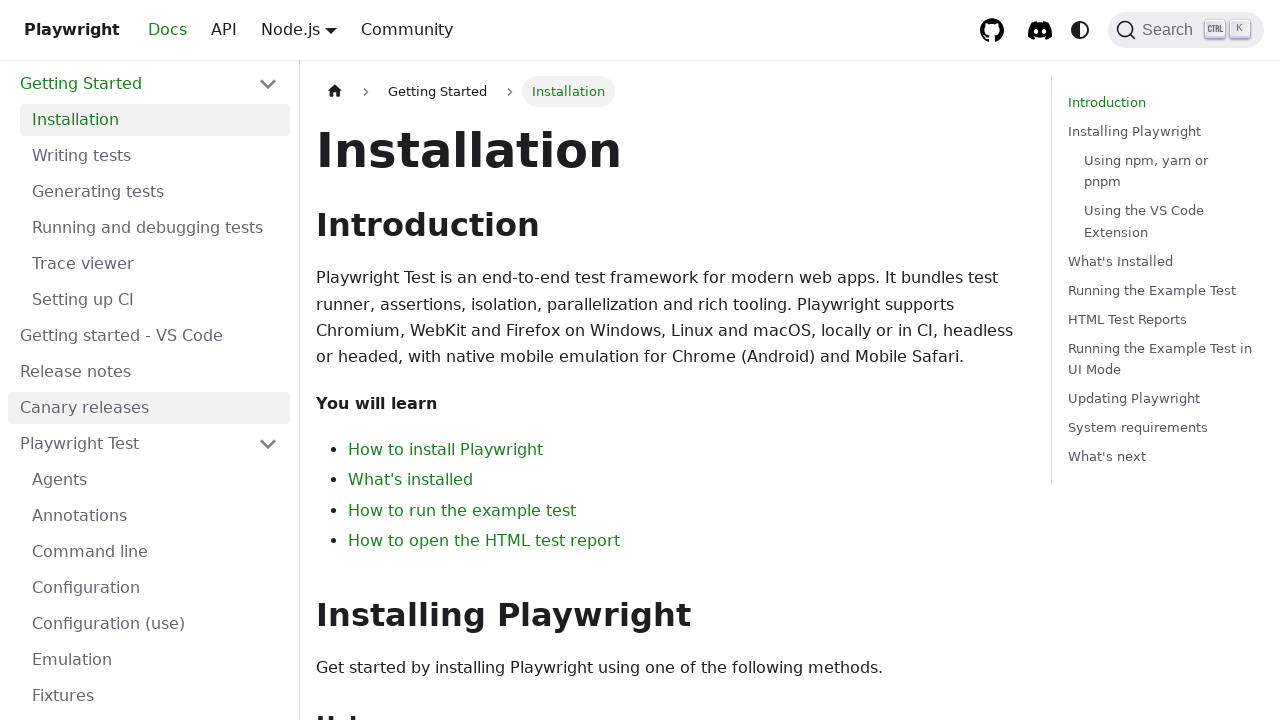

Installation heading is now visible
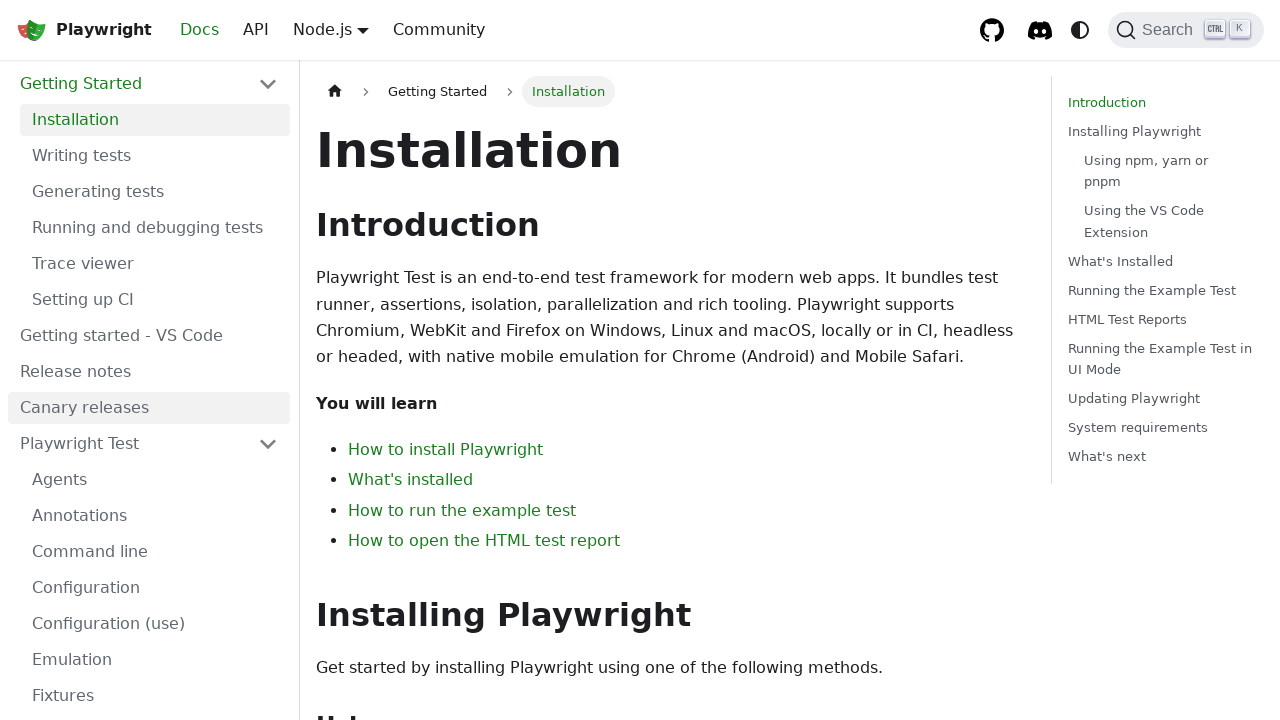

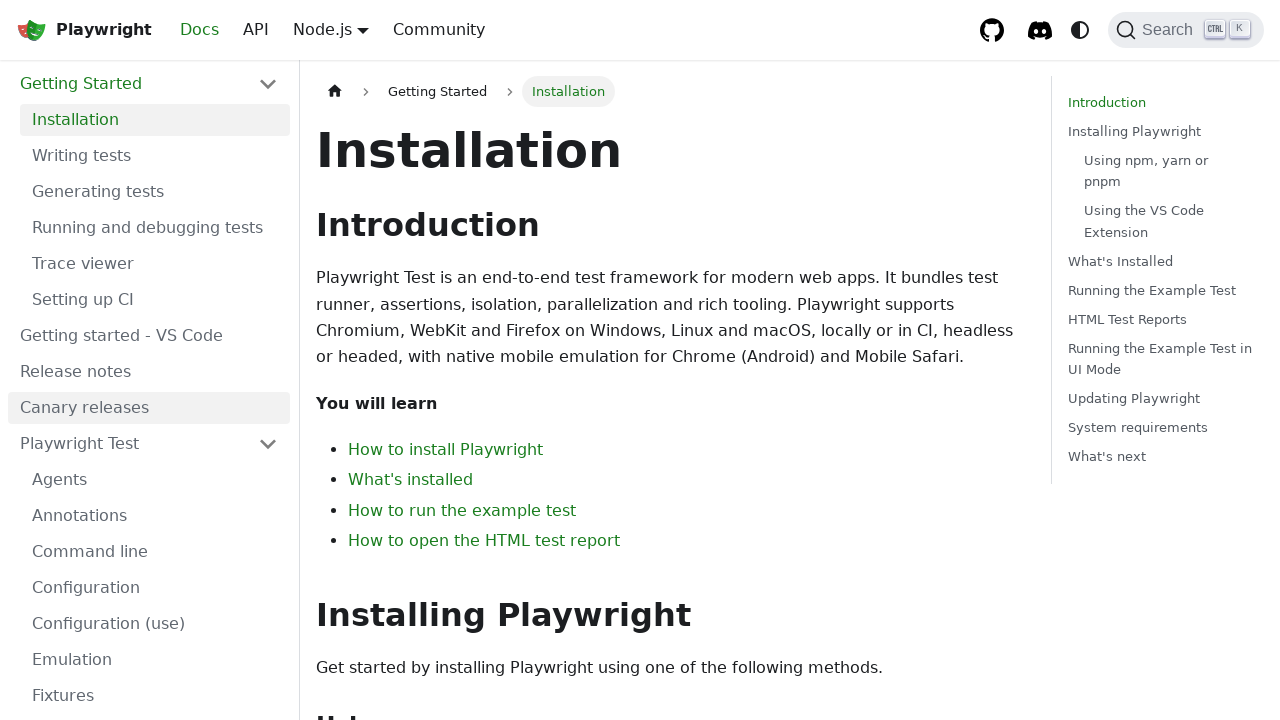